Tests flight booking process on BlazeDemoby selecting departure/destination cities, choosing a flight, filling passenger details, and completing the purchase.

Starting URL: https://blazedemo.com/

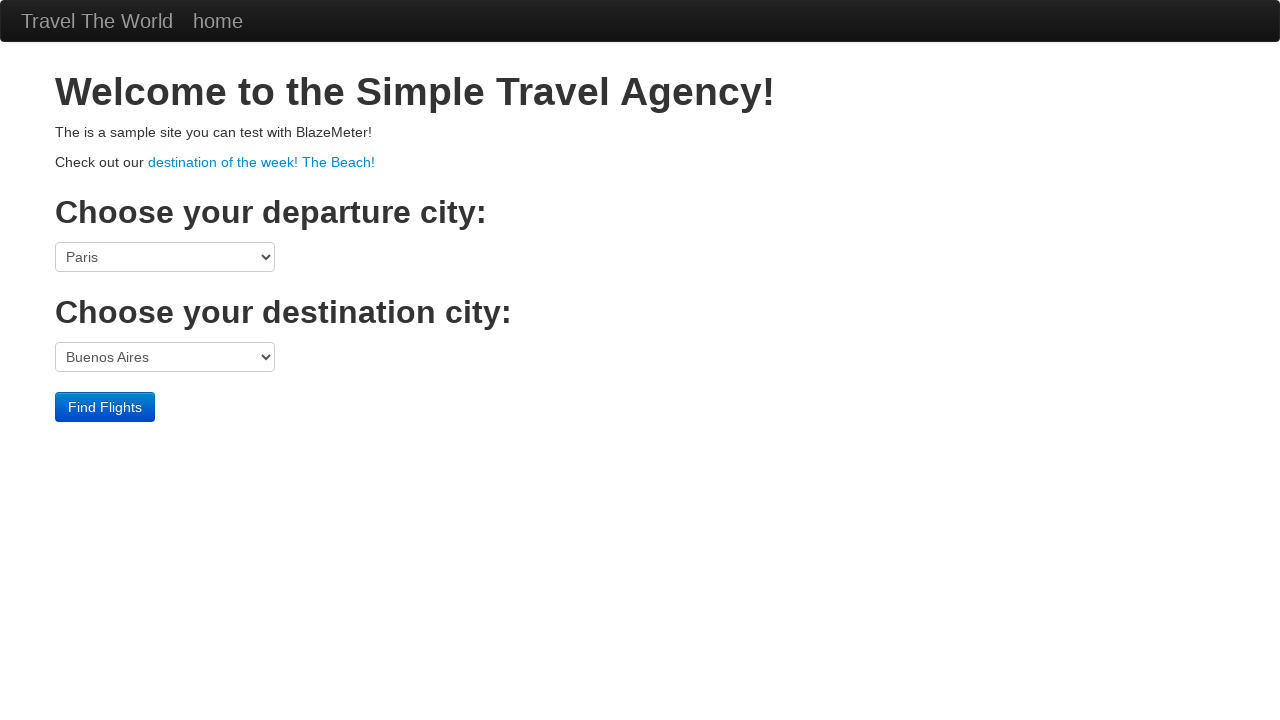

Navigated to BlazeDemohome page
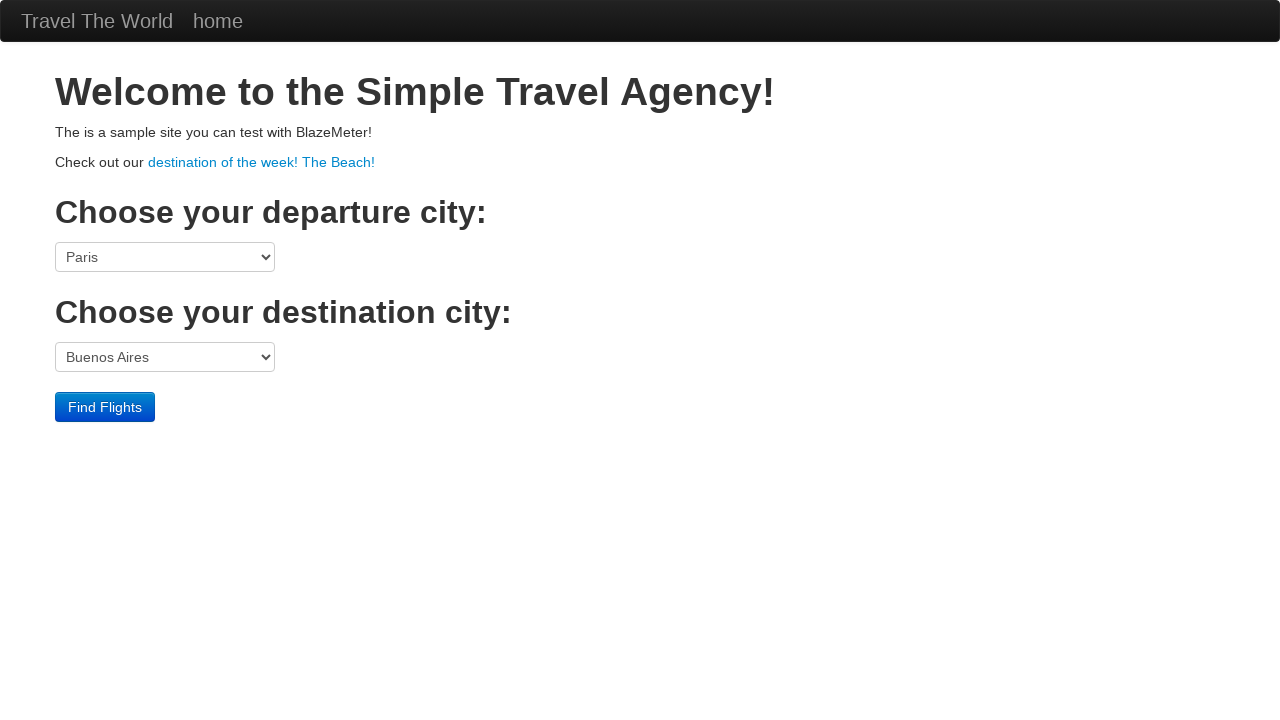

Selected Boston as departure city on select[name='fromPort']
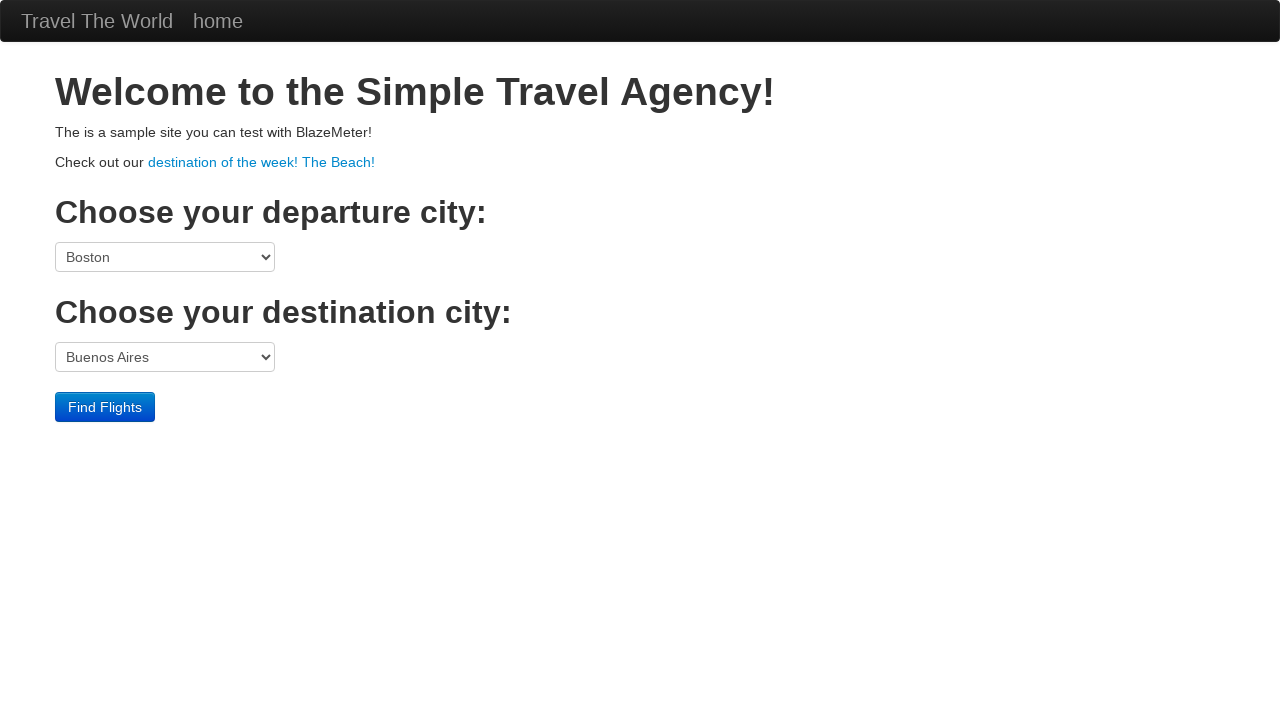

Selected London as destination city on select[name='toPort']
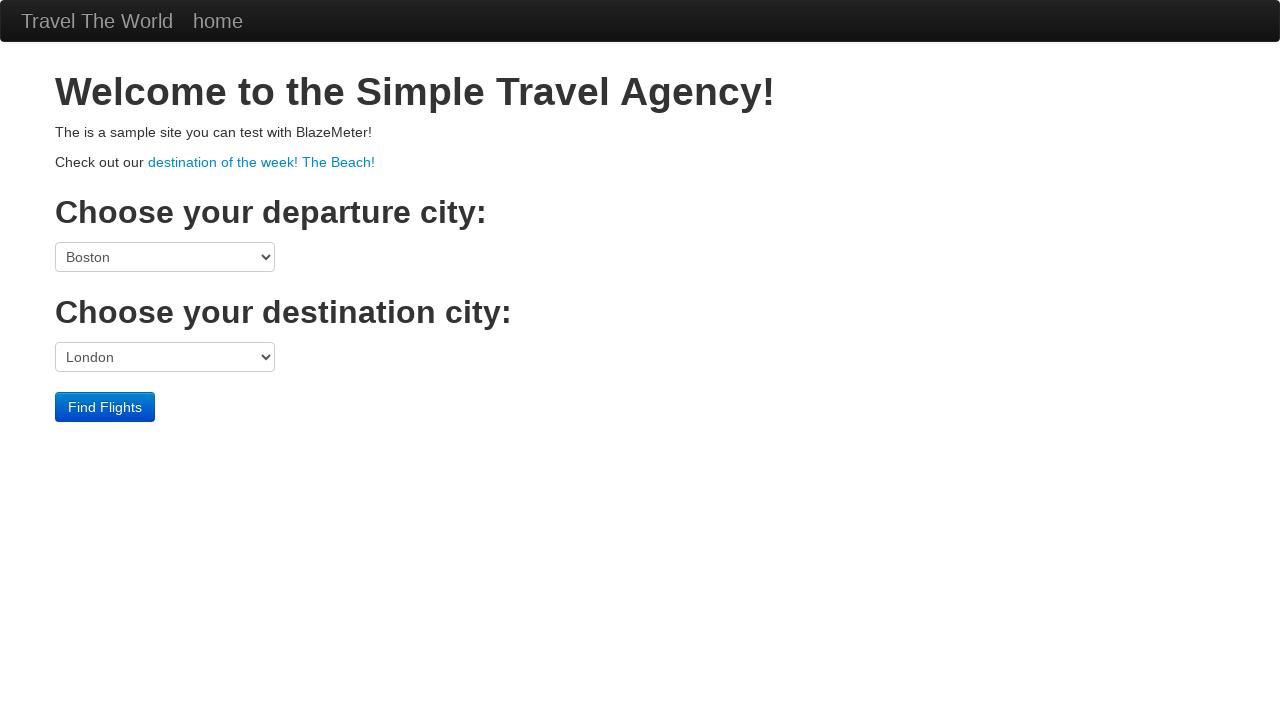

Clicked Find Flights button to search for available flights at (105, 407) on input[type='submit'][value='Find Flights']
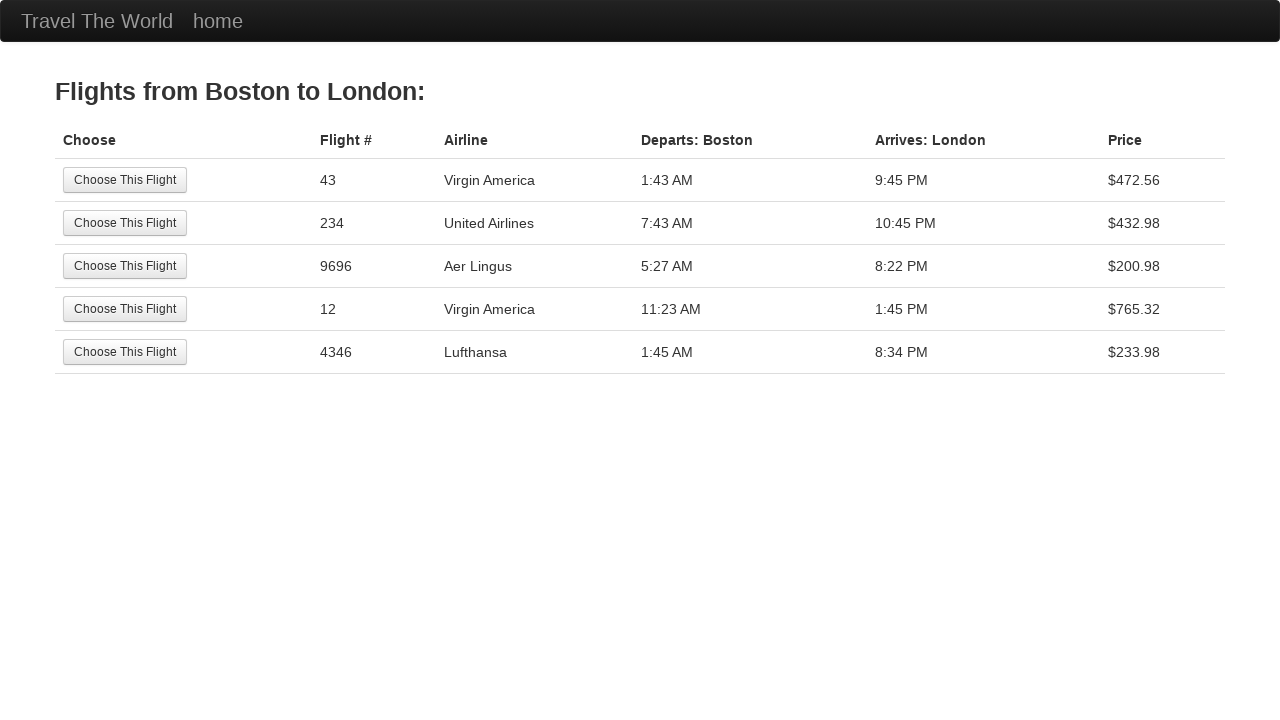

Selected flight #234 at (125, 223) on xpath=//td[text()='234']/preceding-sibling::td/input[@type='submit']
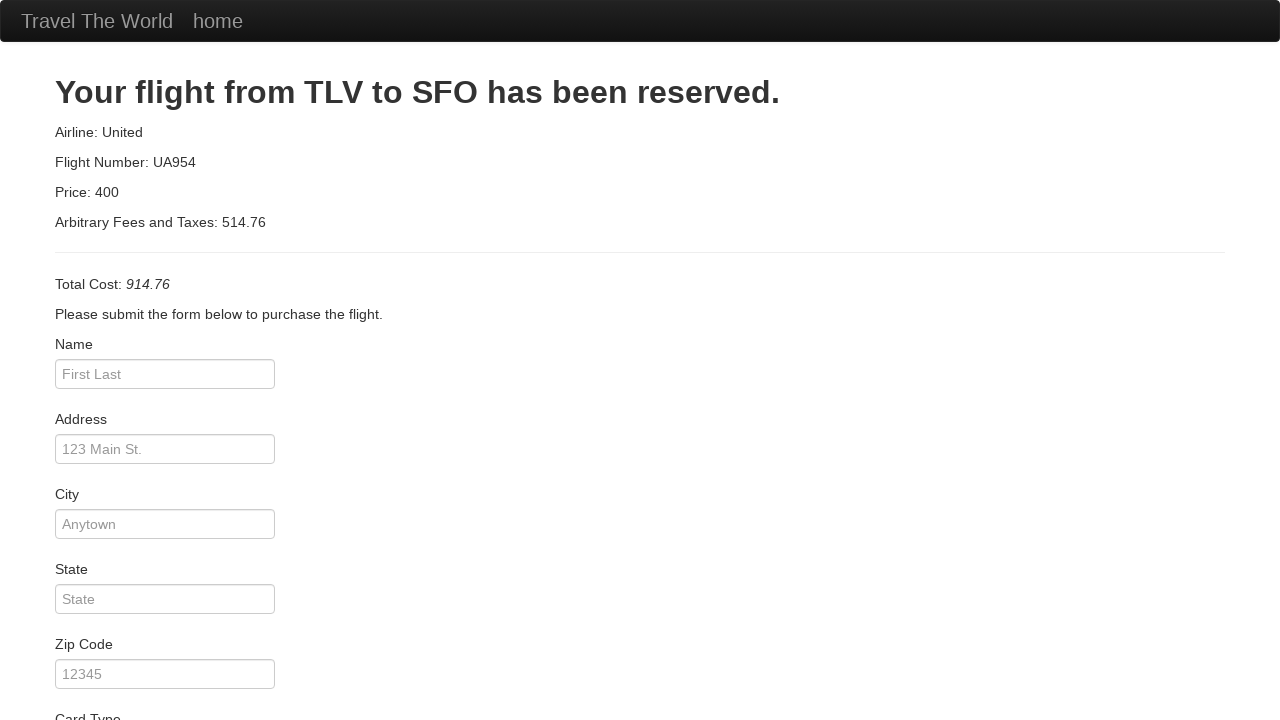

Filled passenger name field with 'John Smith' on input[name='inputName']
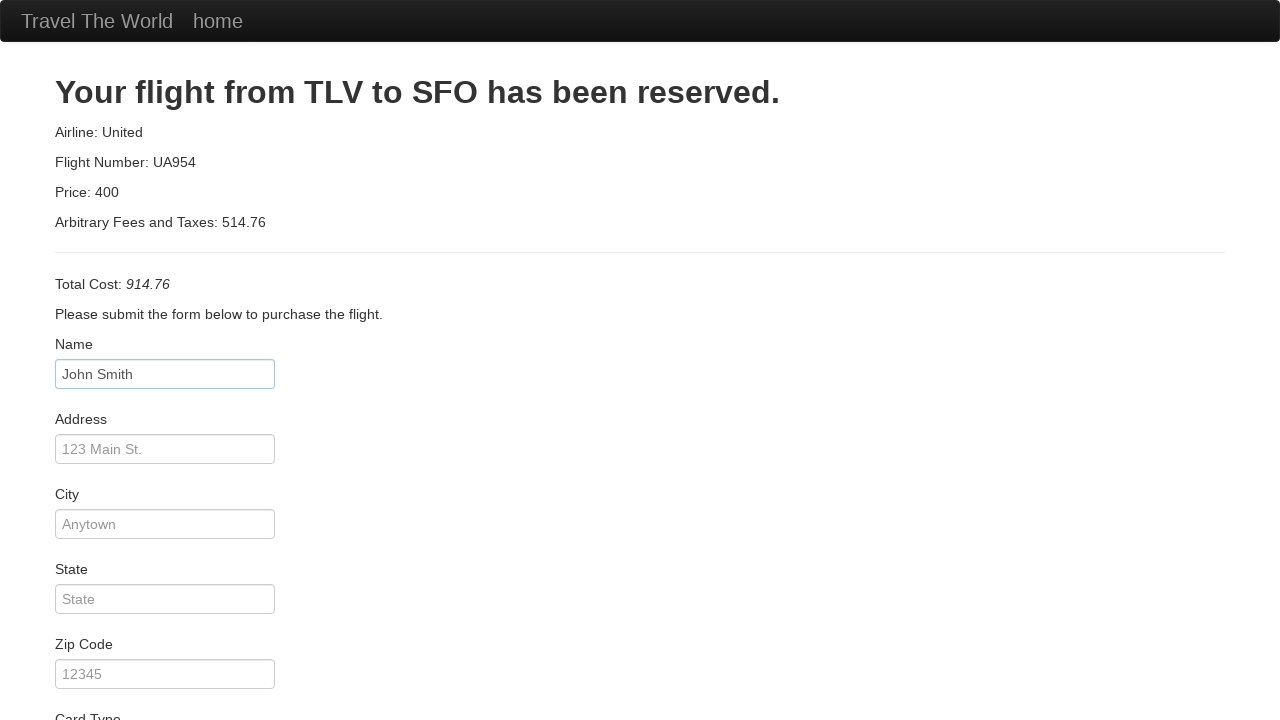

Filled address field with '123 Main Street' on input[name='address']
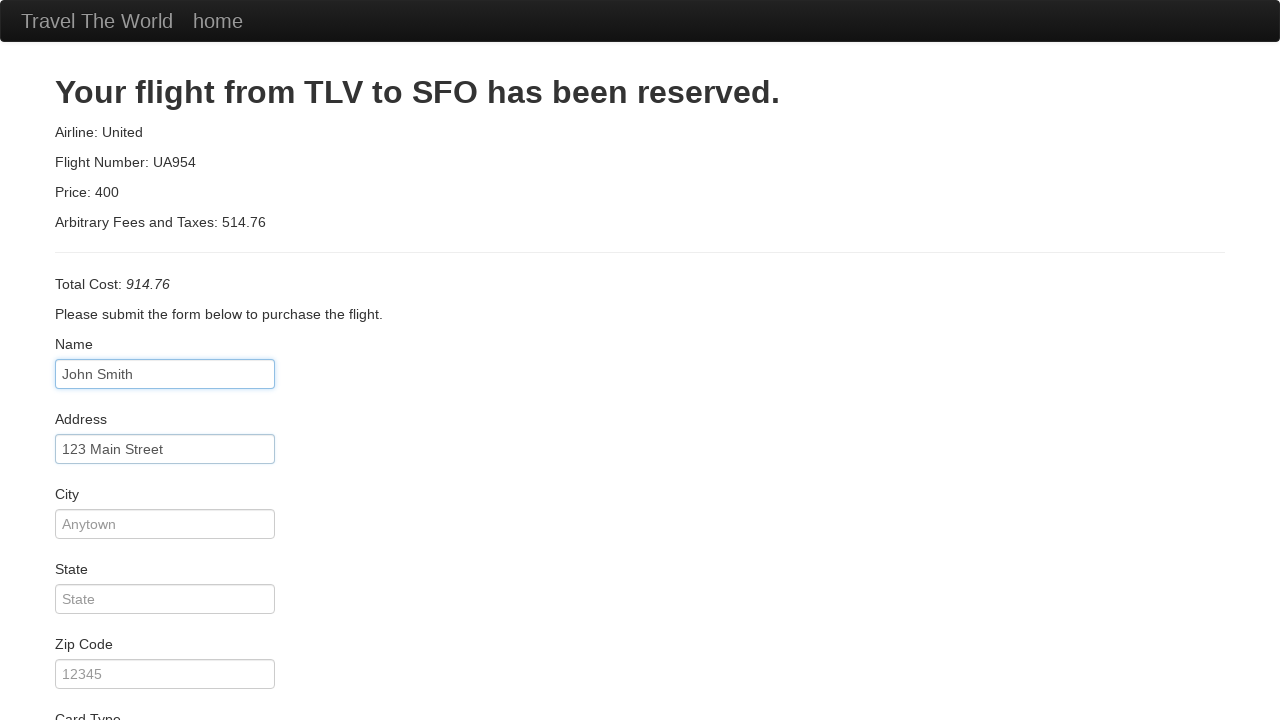

Filled city field with 'New York' on input[name='city']
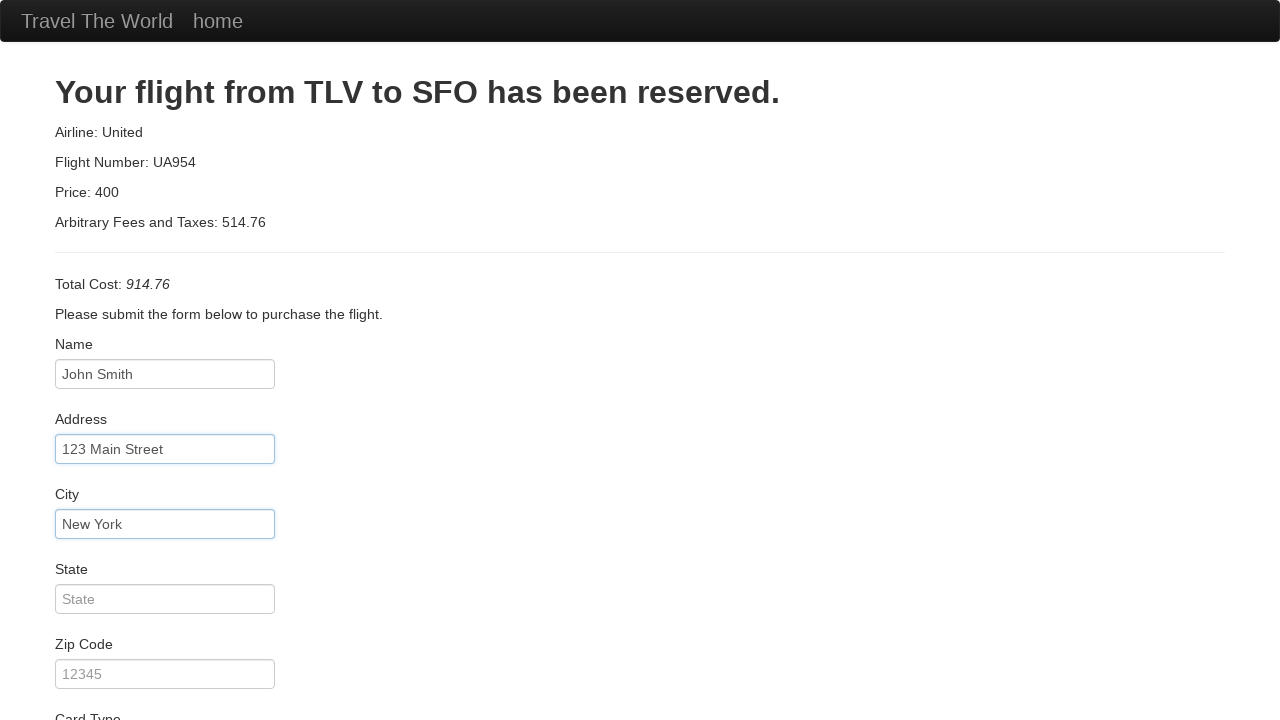

Filled state field with 'NY' on input[name='state']
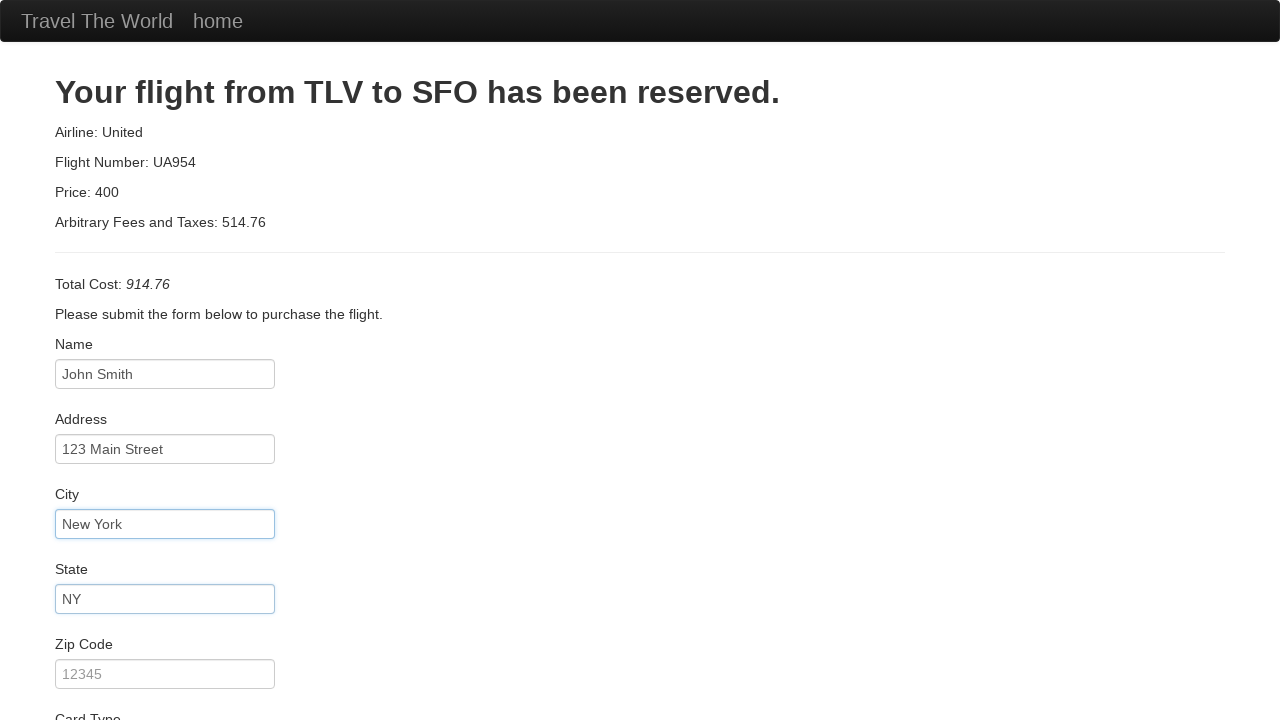

Filled zip code field with '10001' on input[name='zipCode']
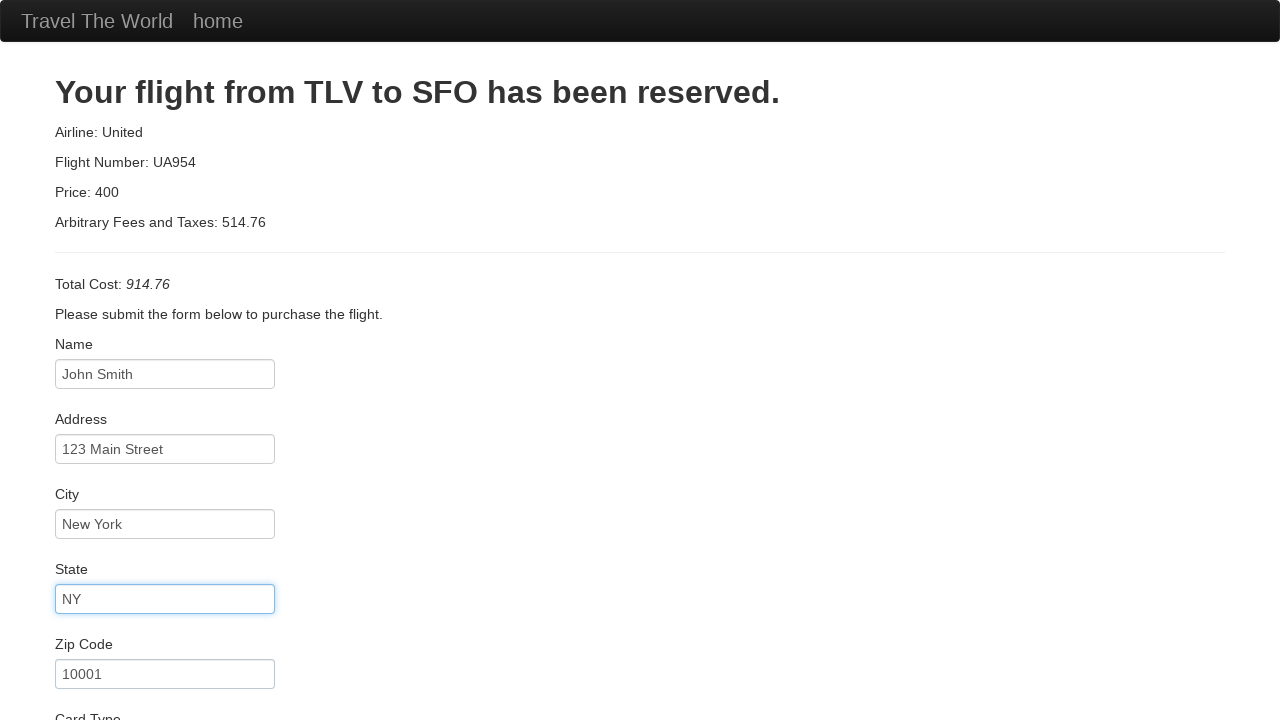

Selected Visa as card type on select[name='cardType']
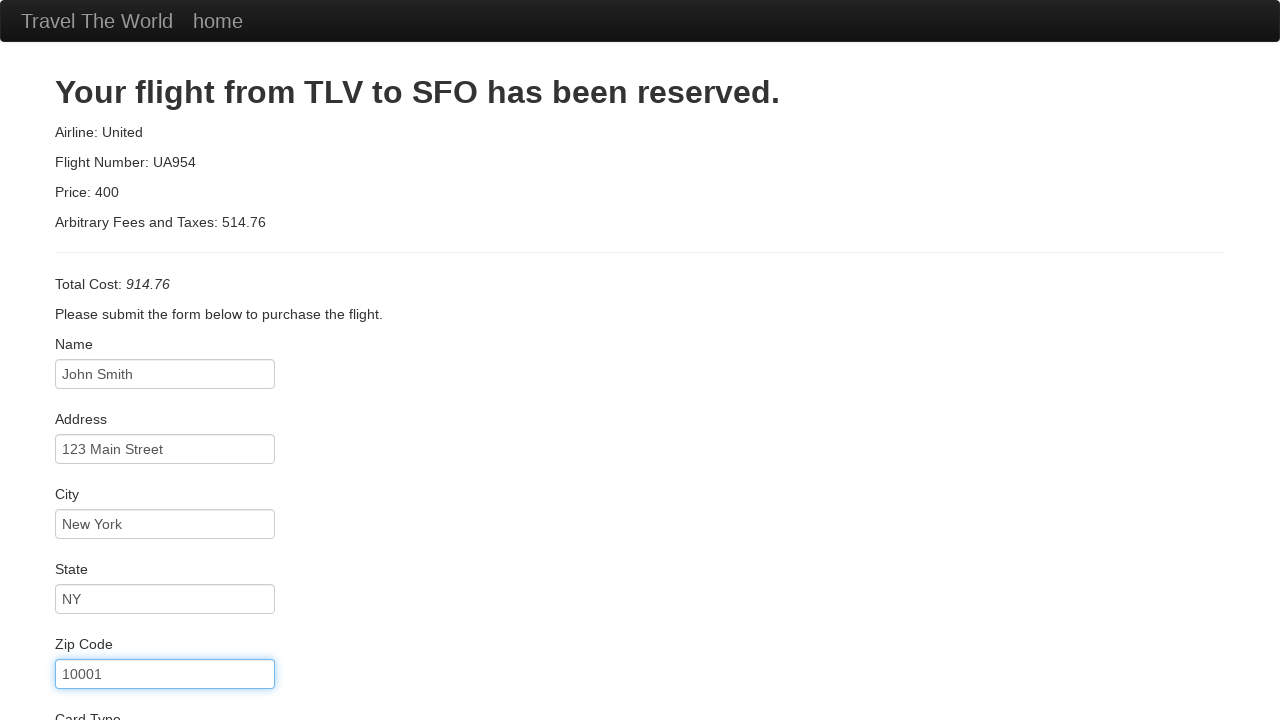

Filled credit card number field on input[name='creditCardNumber']
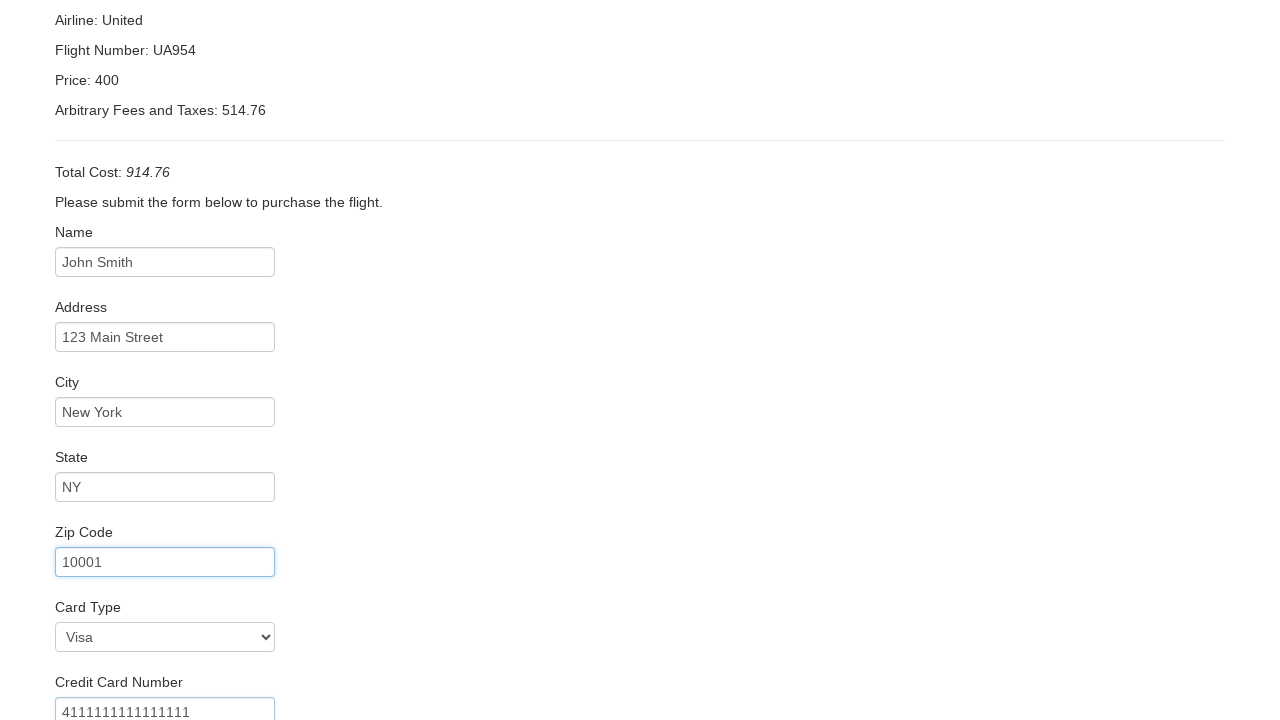

Filled credit card expiration month with '12' on input[name='creditCardMonth']
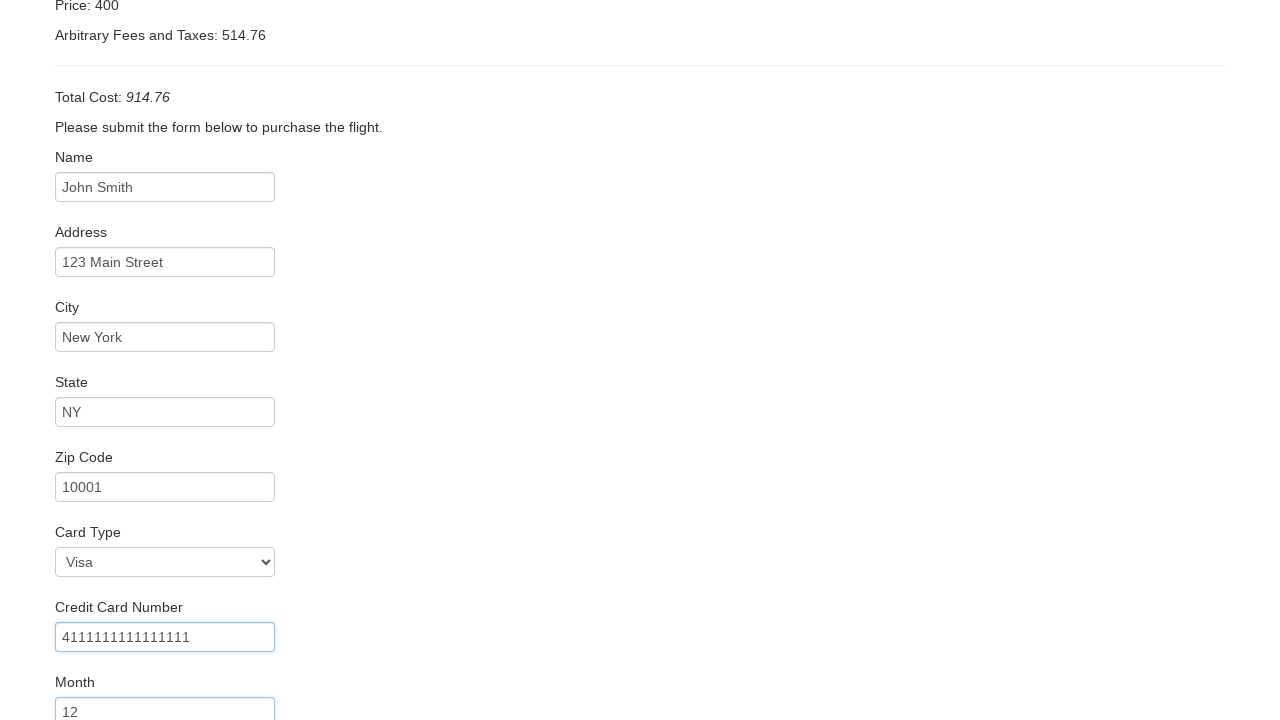

Filled credit card expiration year with '2025' on input[name='creditCardYear']
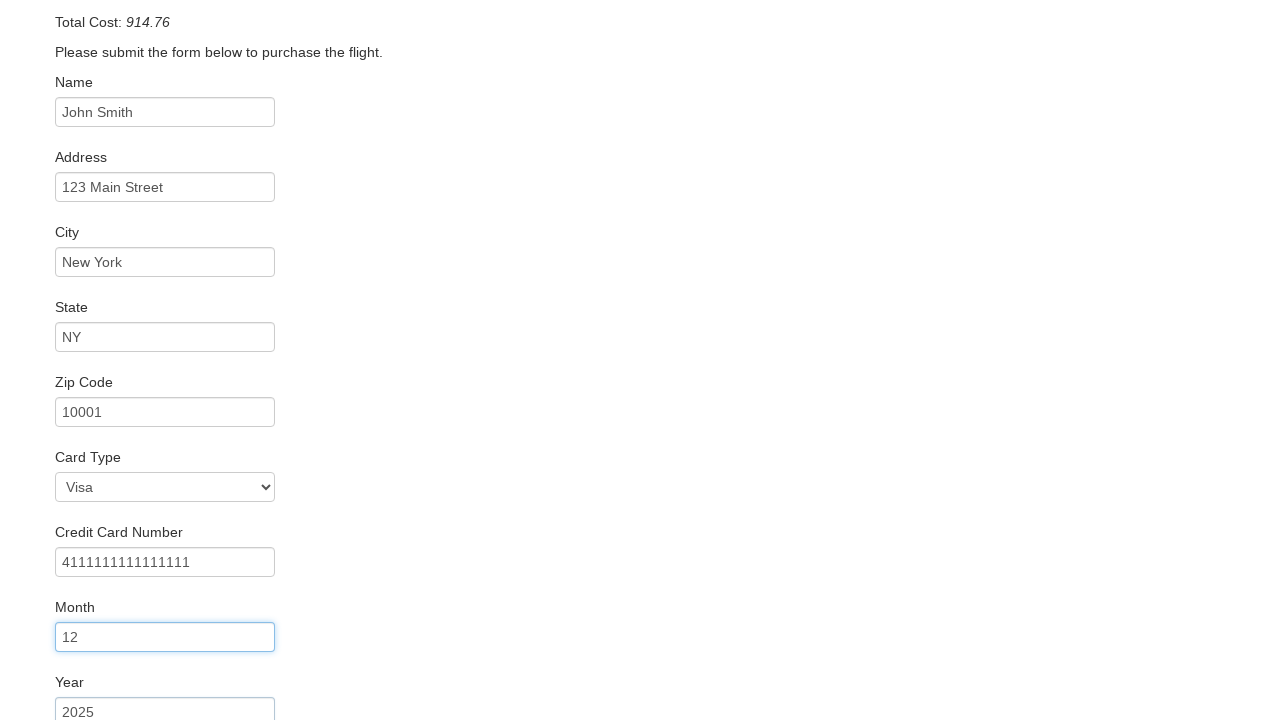

Filled name on card field with 'John Smith' on input[name='nameOnCard']
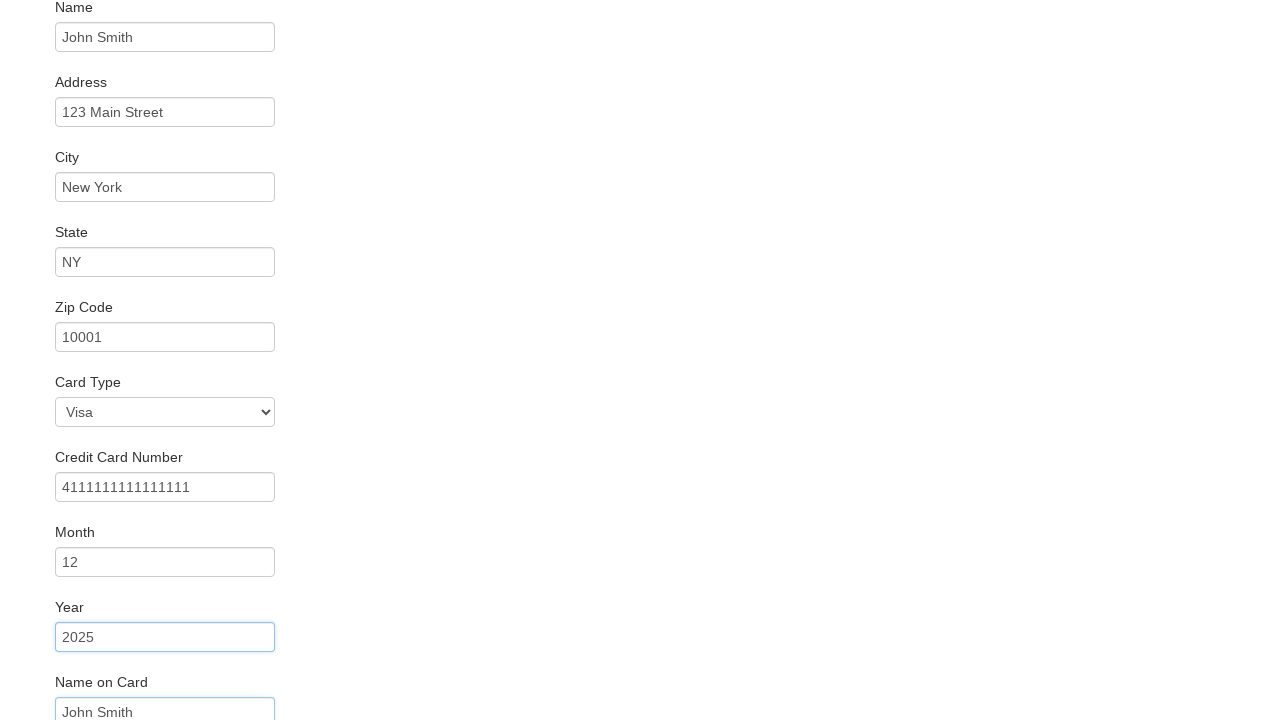

Clicked Purchase Flight button to complete booking at (118, 685) on input[type='submit'][value='Purchase Flight']
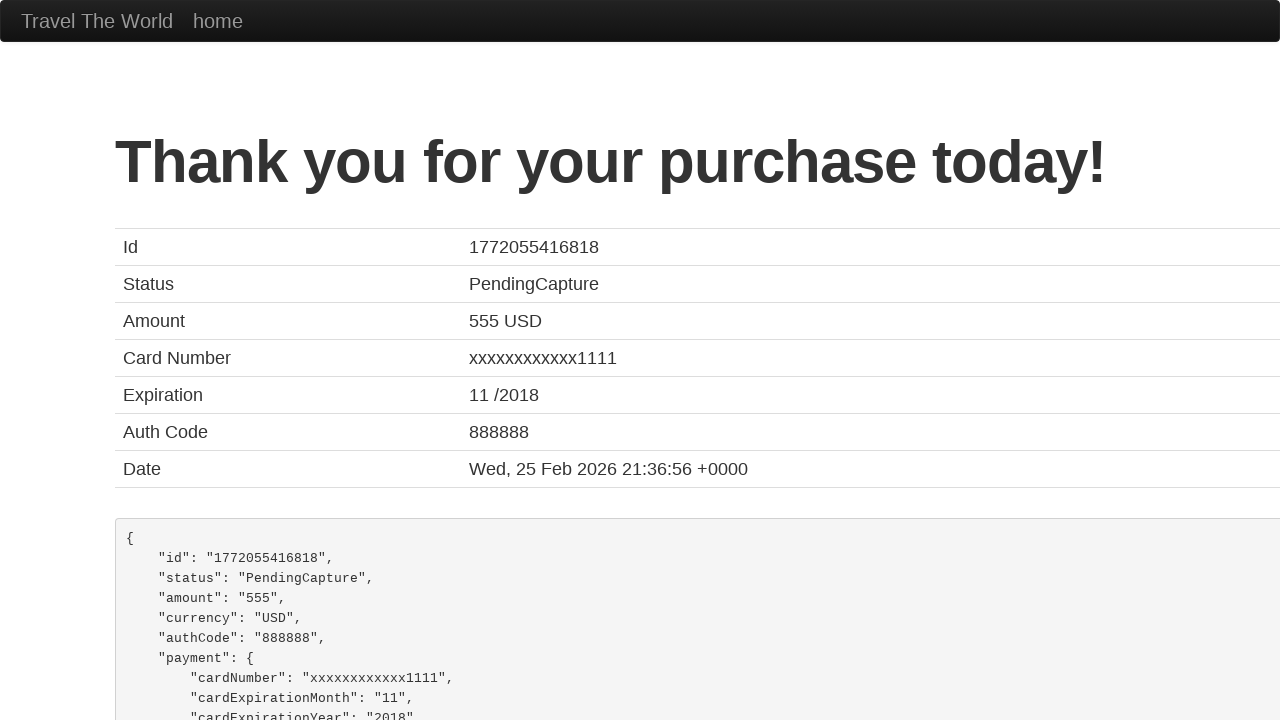

Purchase confirmation page loaded successfully
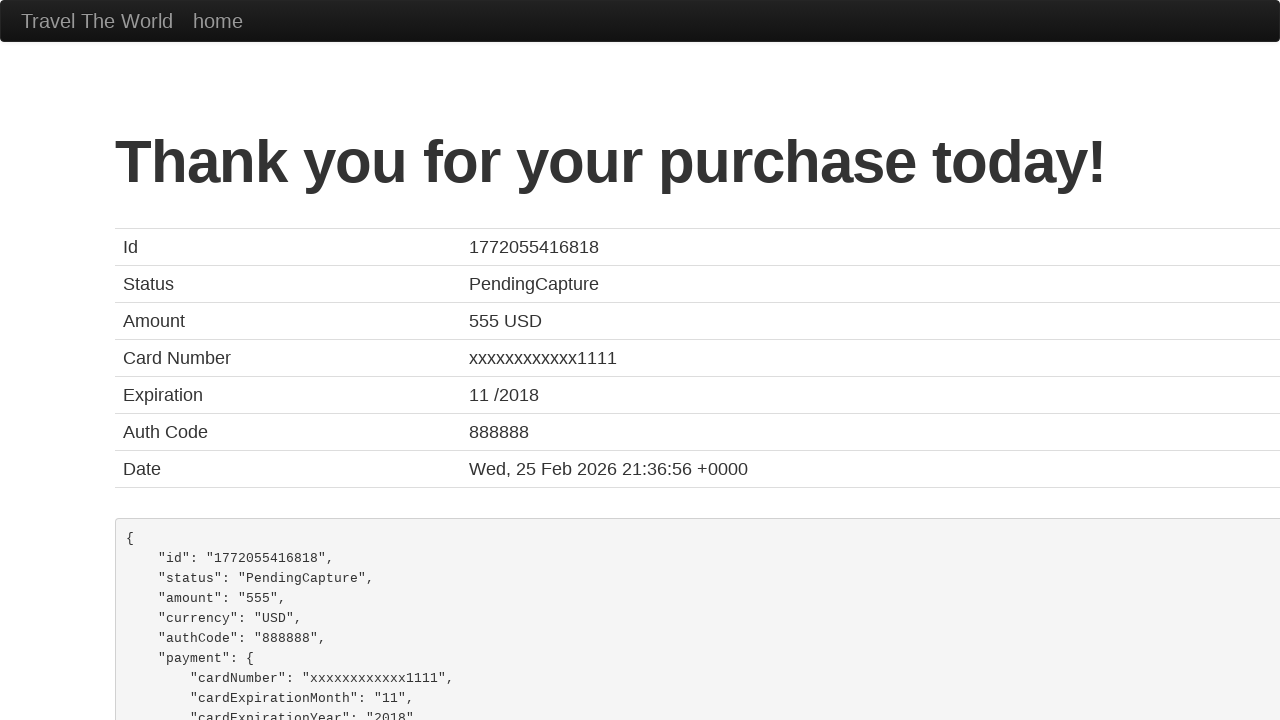

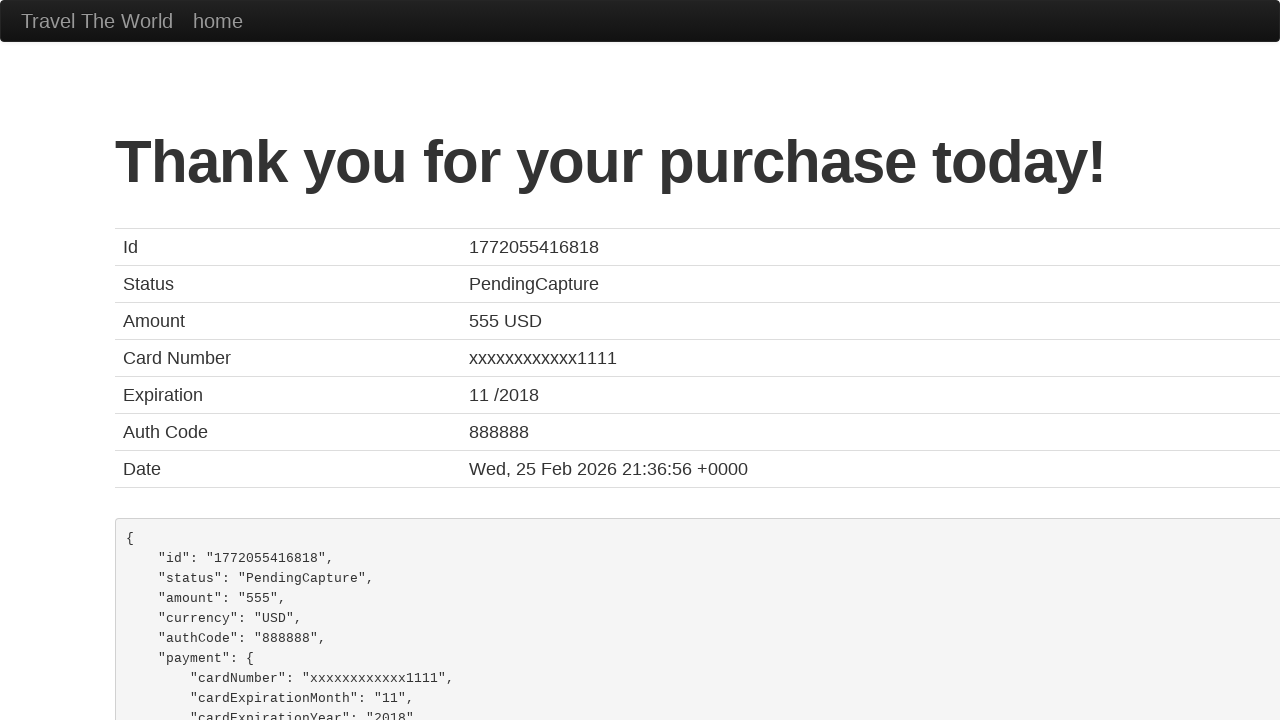